Navigates to the calculator.net calorie calculator page, clicks on the BMI link to navigate to the BMI calculator, and verifies the BMI result element is present.

Starting URL: https://www.calculator.net/calorie-calculator.html

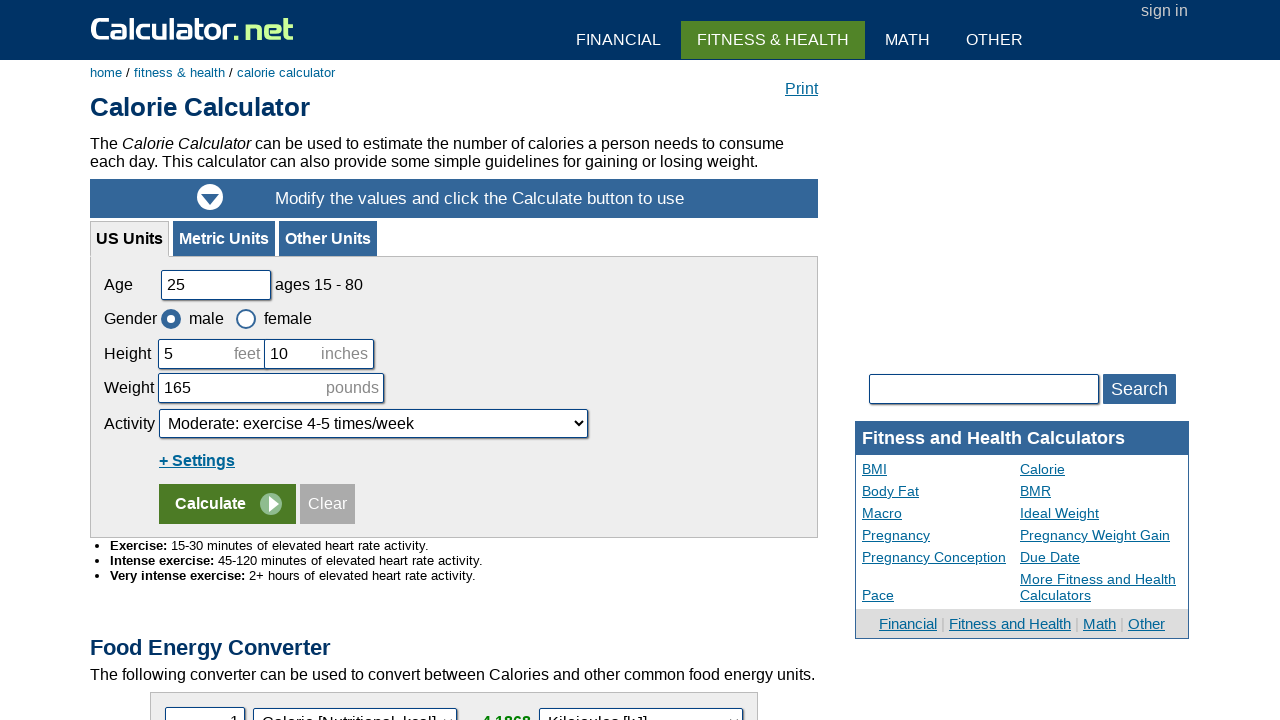

Clicked on BMI link to navigate to BMI calculator at (160, 360) on text=BMI
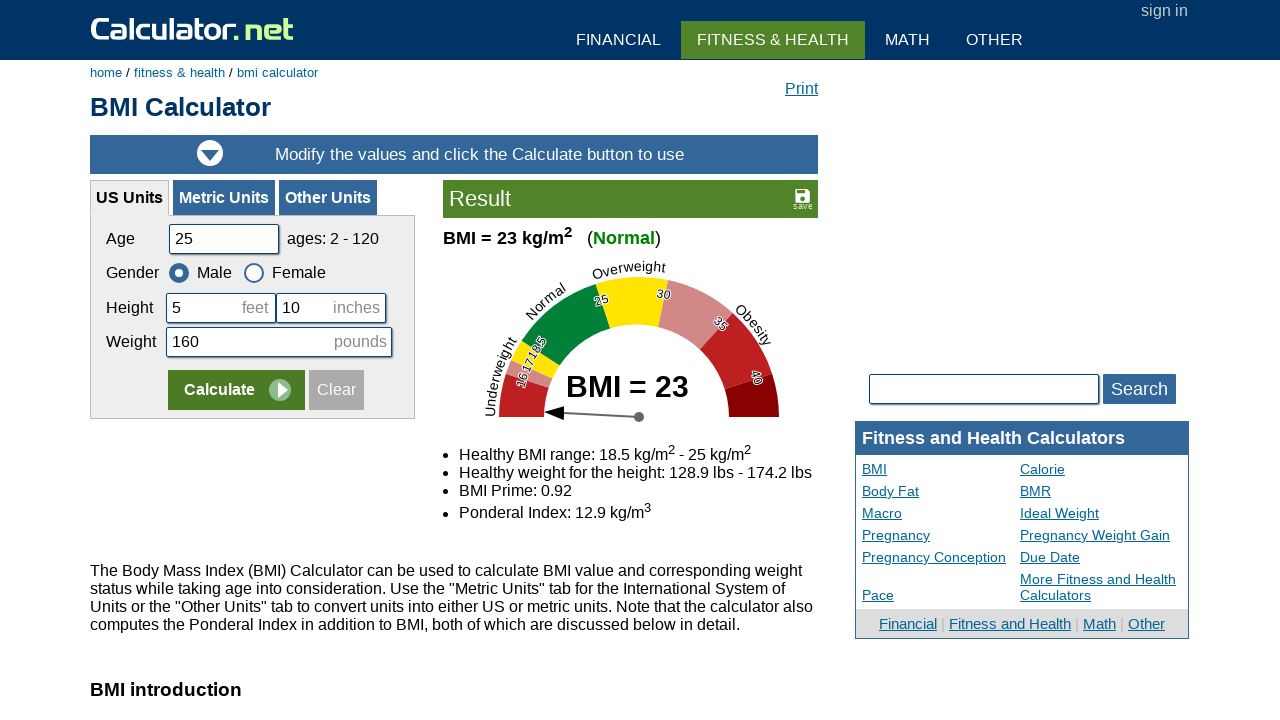

BMI calculator page loaded and BMI result element is present
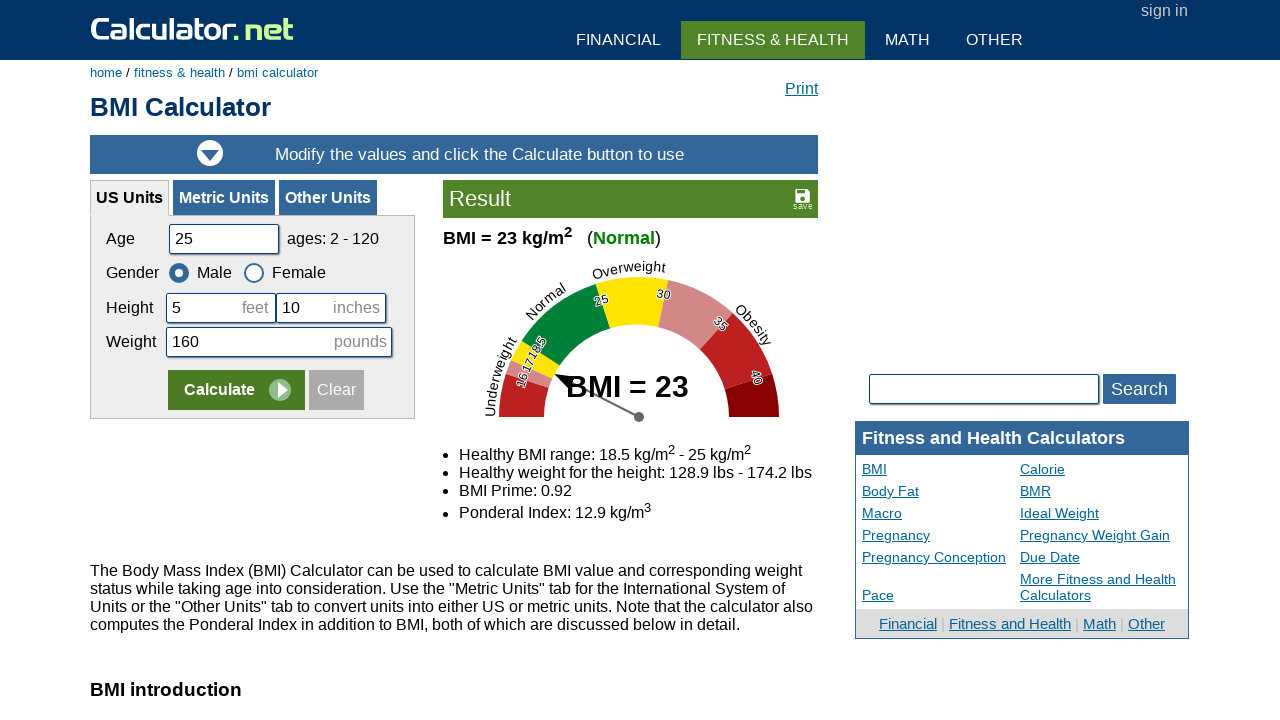

Located BMI result element
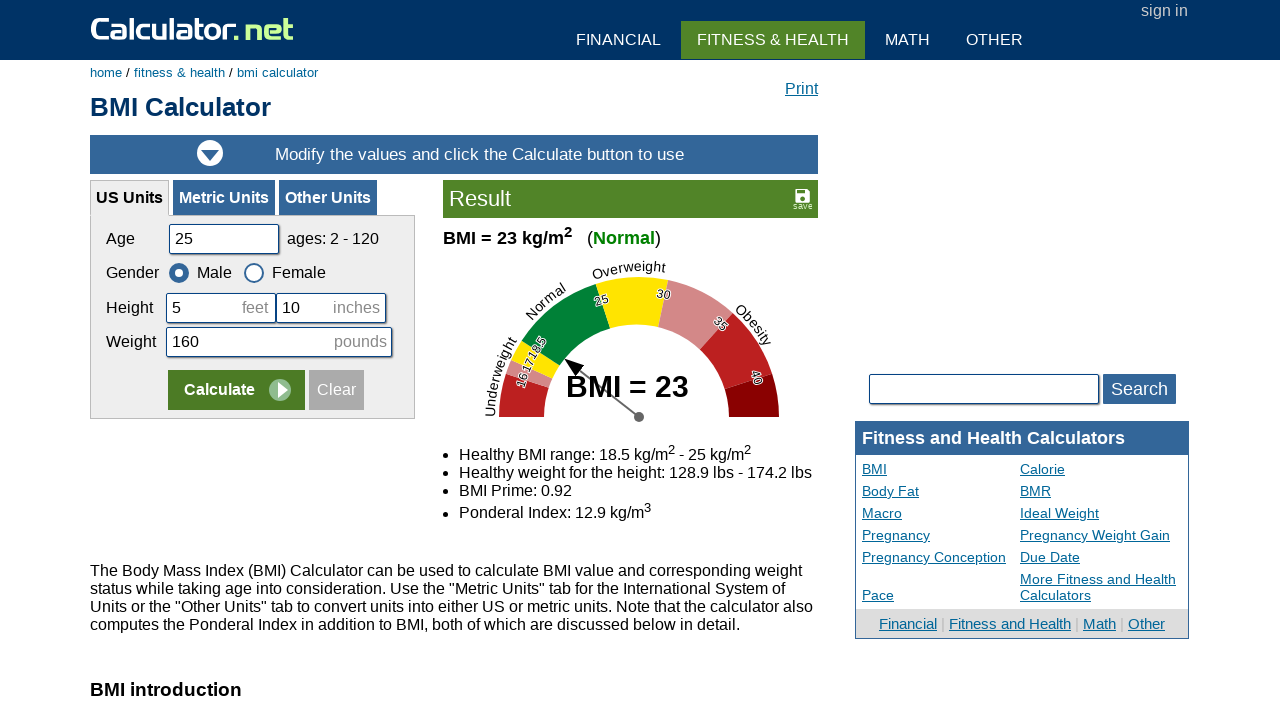

Retrieved BMI value: Normal
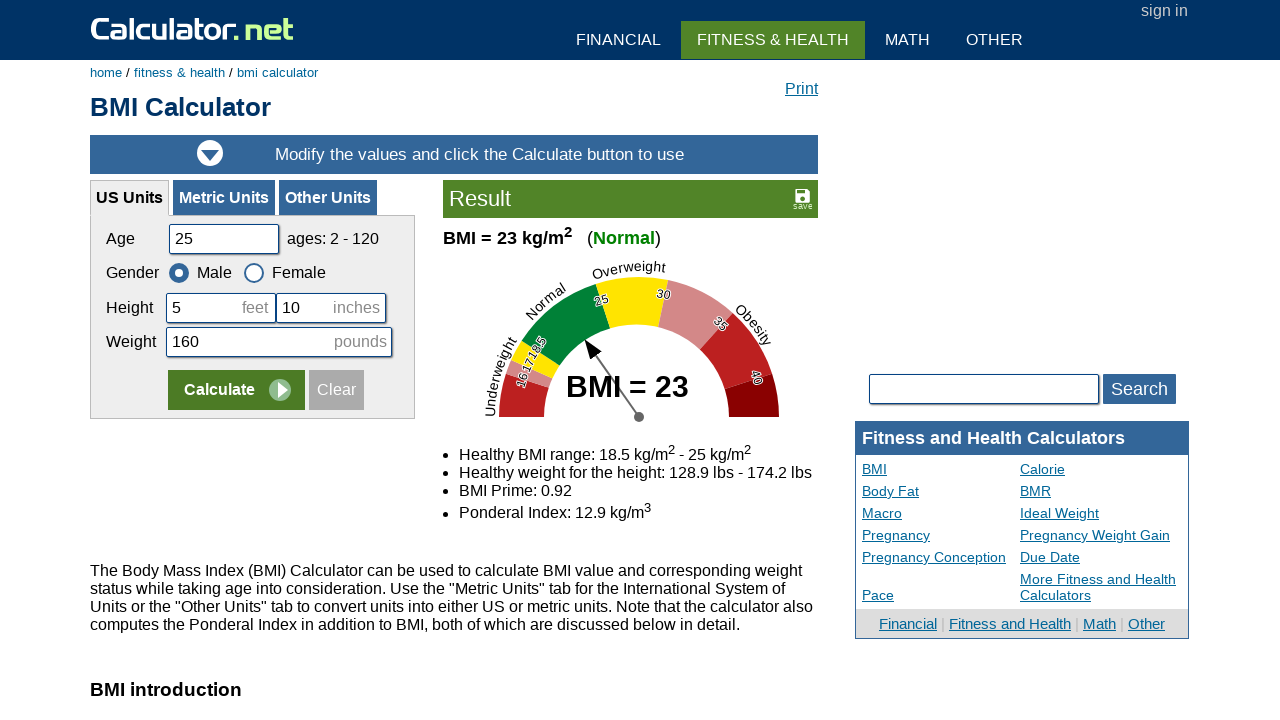

Printed BMI value to console: Normal
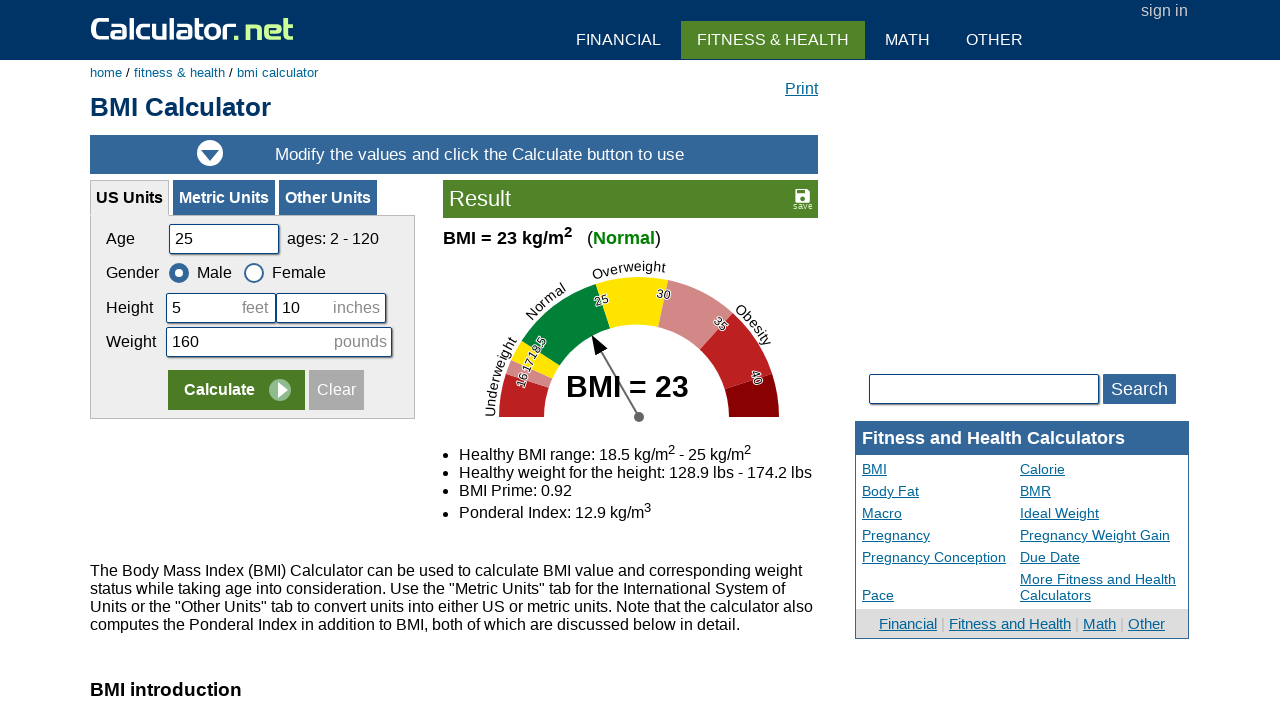

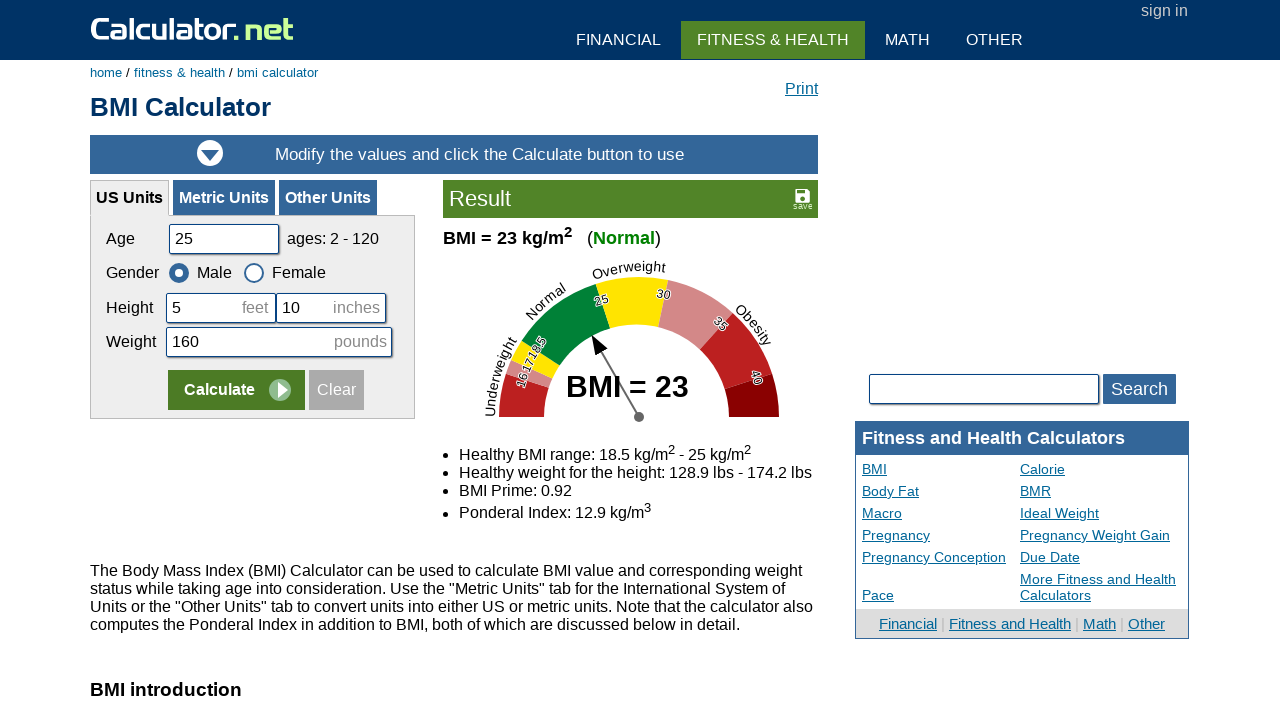